Tests negative zip code validation by entering an invalid 4-digit zip code and verifying the form doesn't proceed

Starting URL: https://www.sharelane.com/cgi-bin/register.py

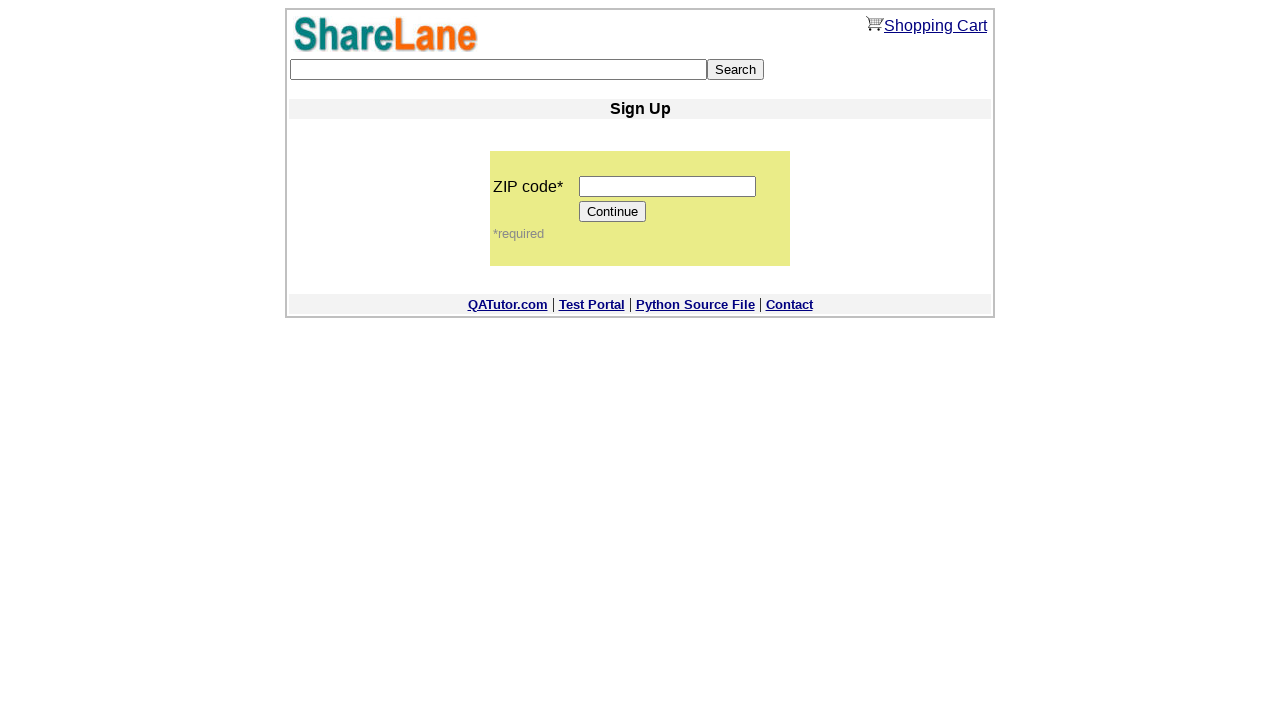

Entered invalid 4-digit zip code '1946' into zip code field on input[name='zip_code']
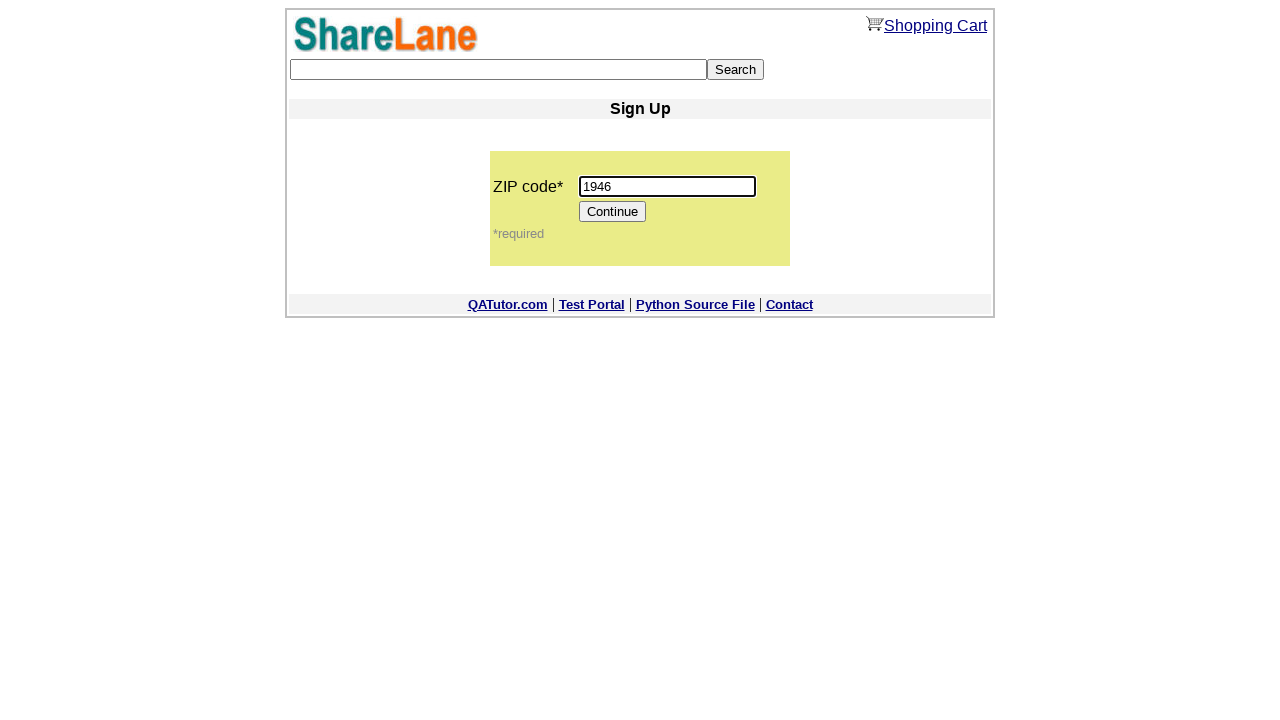

Clicked Continue button to attempt form submission at (613, 212) on input[value='Continue']
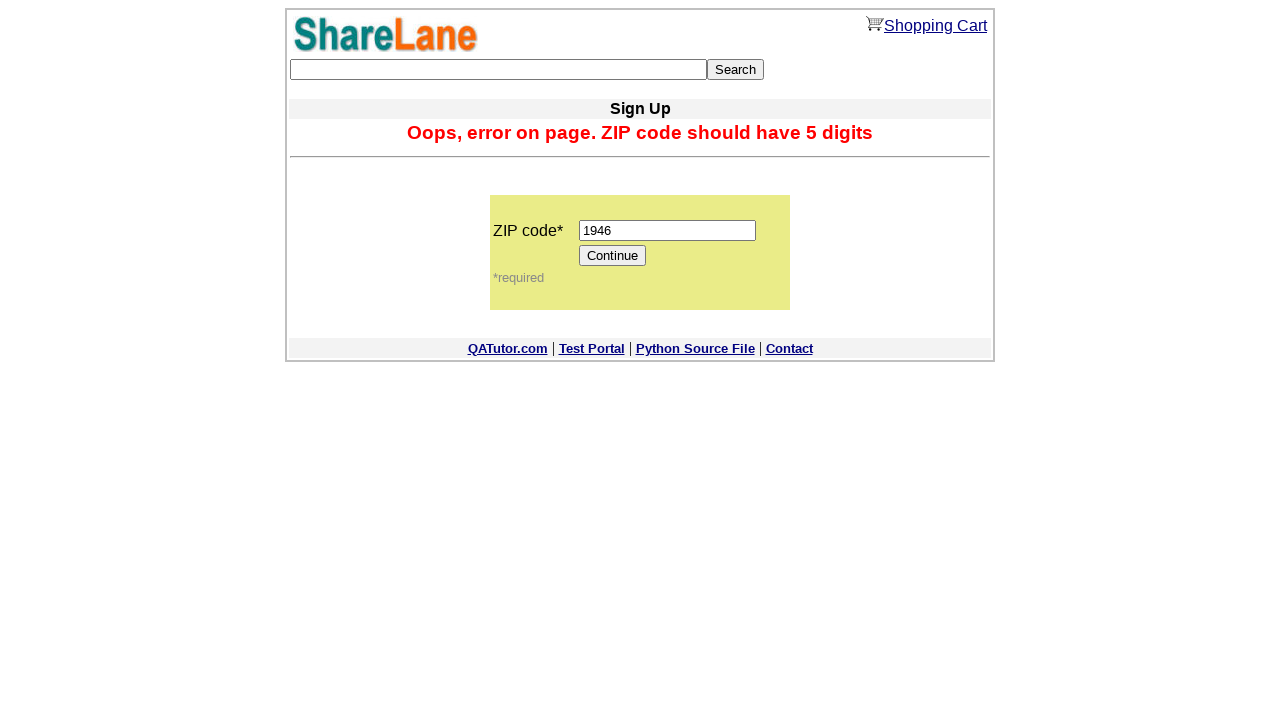

Verified zip code field is still visible - form did not proceed with invalid zip code
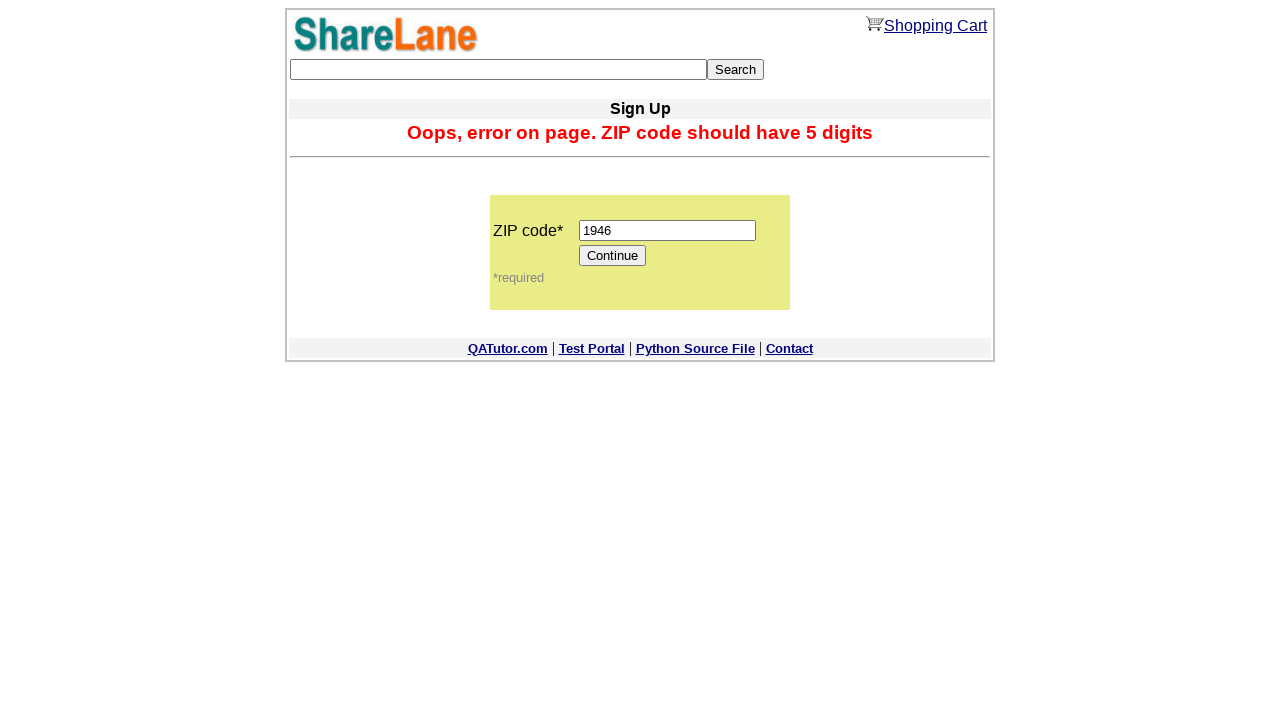

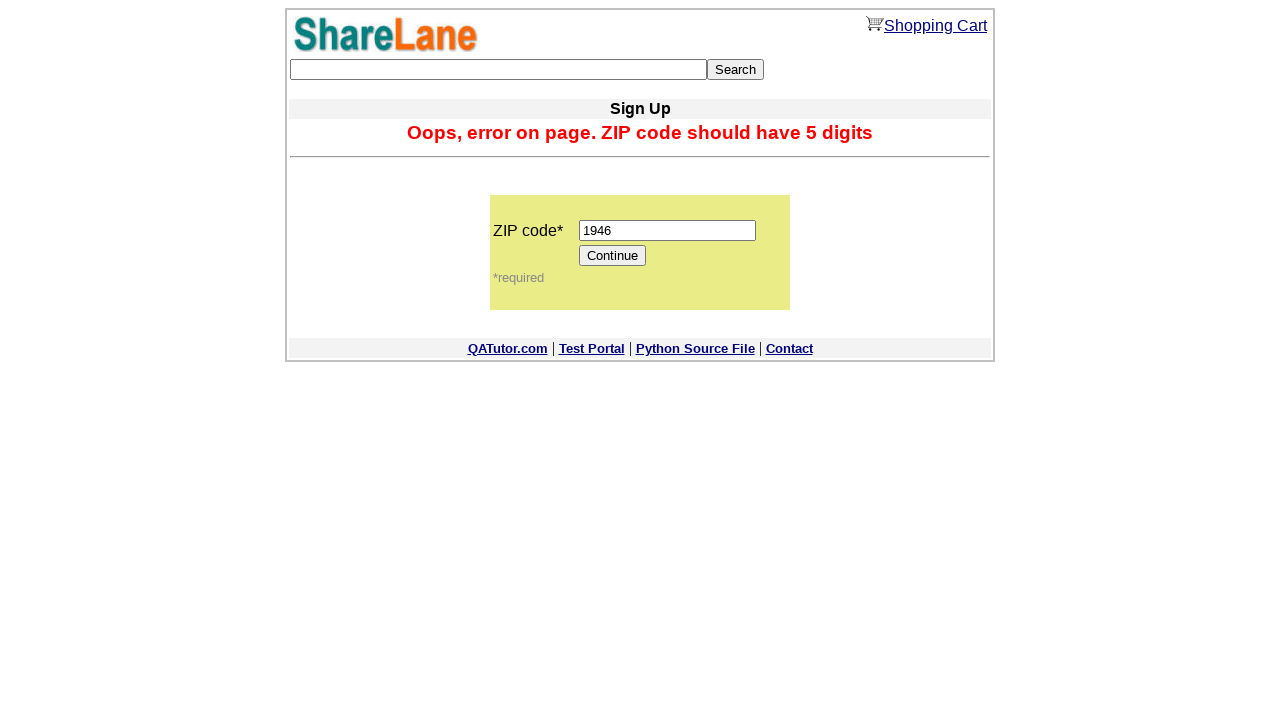